Solves a math captcha by extracting a value from an element attribute, calculating the result, and submitting the form with checkboxes

Starting URL: http://suninjuly.github.io/get_attribute.html

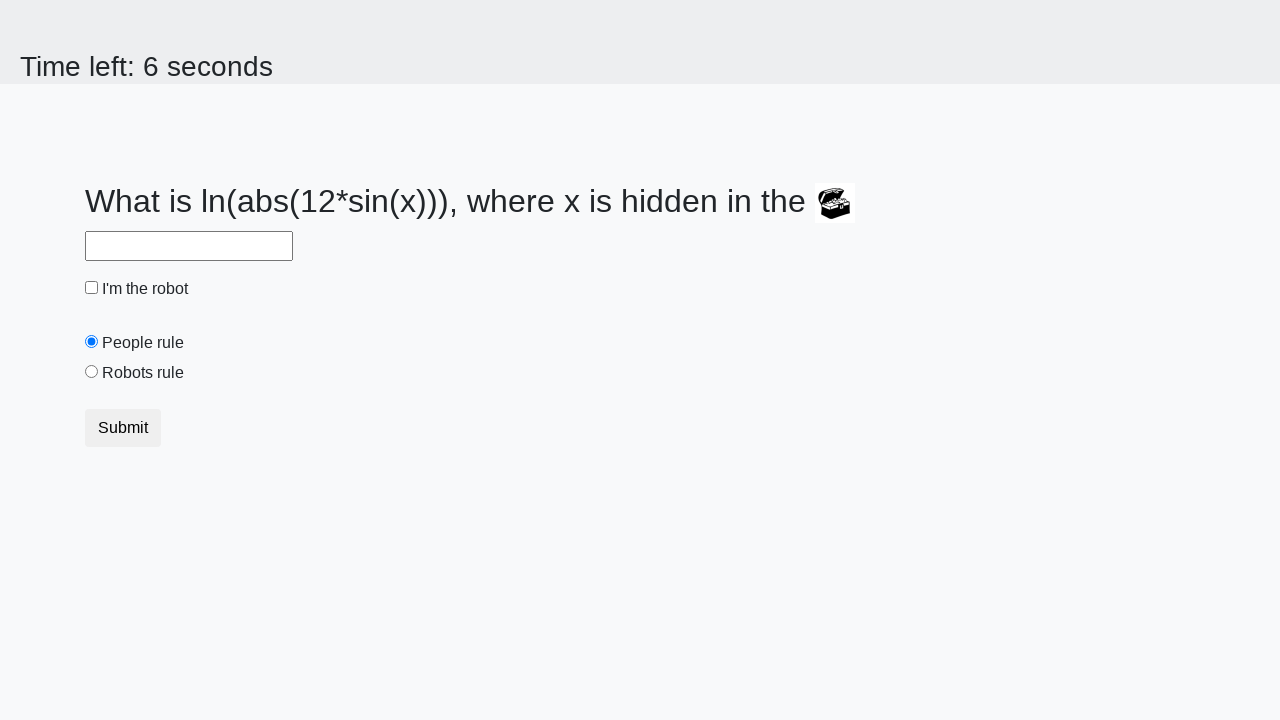

Extracted valuex attribute from treasure element
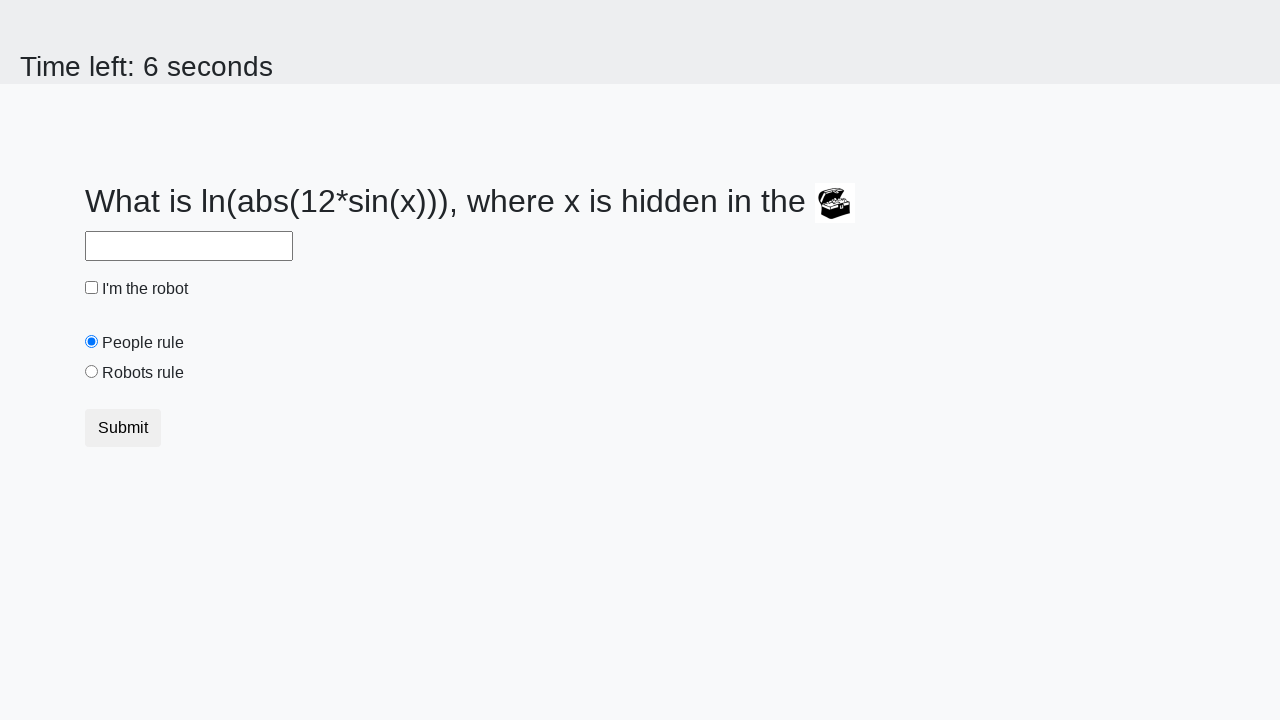

Calculated math captcha answer: 2.104093765231223
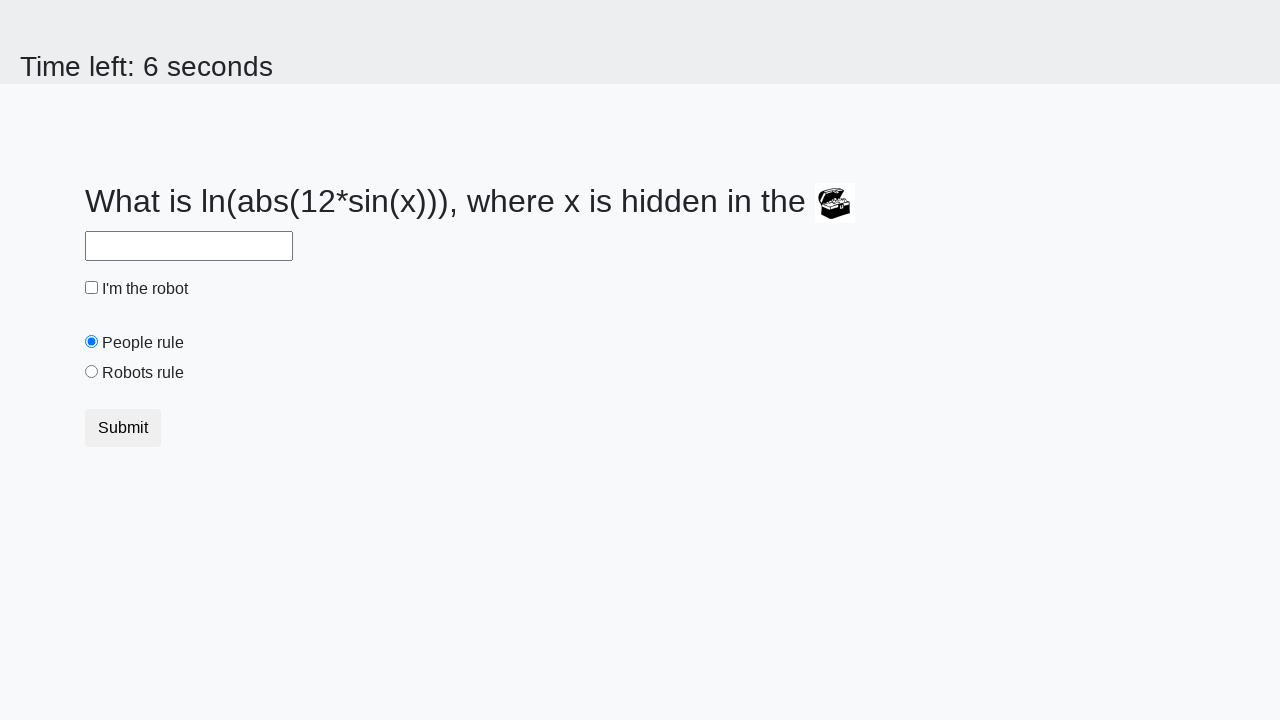

Filled answer field with calculated value on #answer
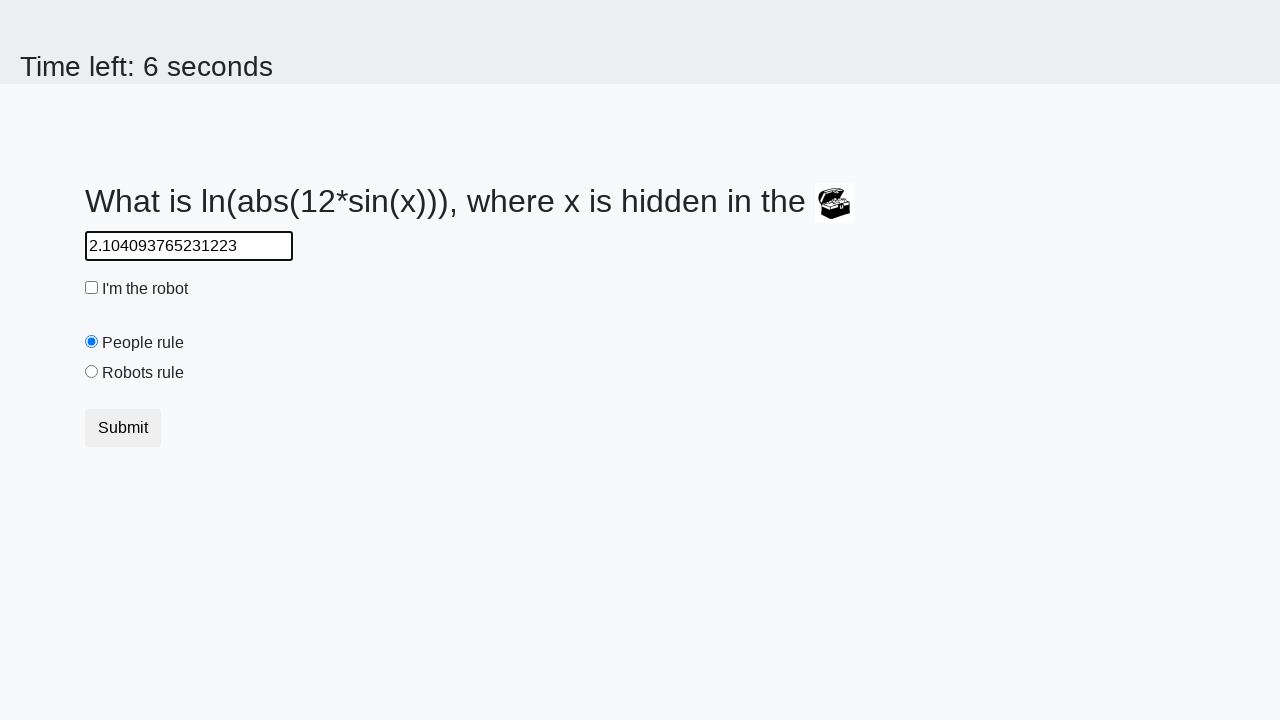

Clicked robot checkbox at (92, 288) on #robotCheckbox
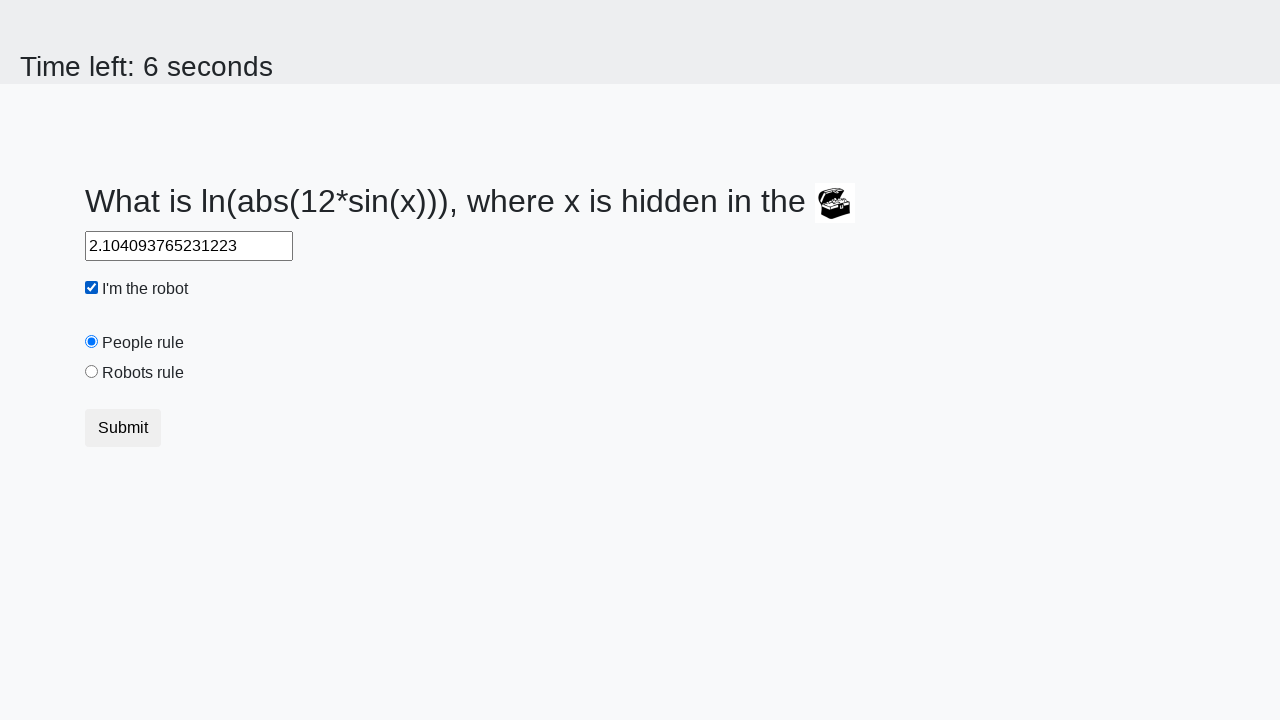

Clicked robots rule radio button at (92, 372) on #robotsRule
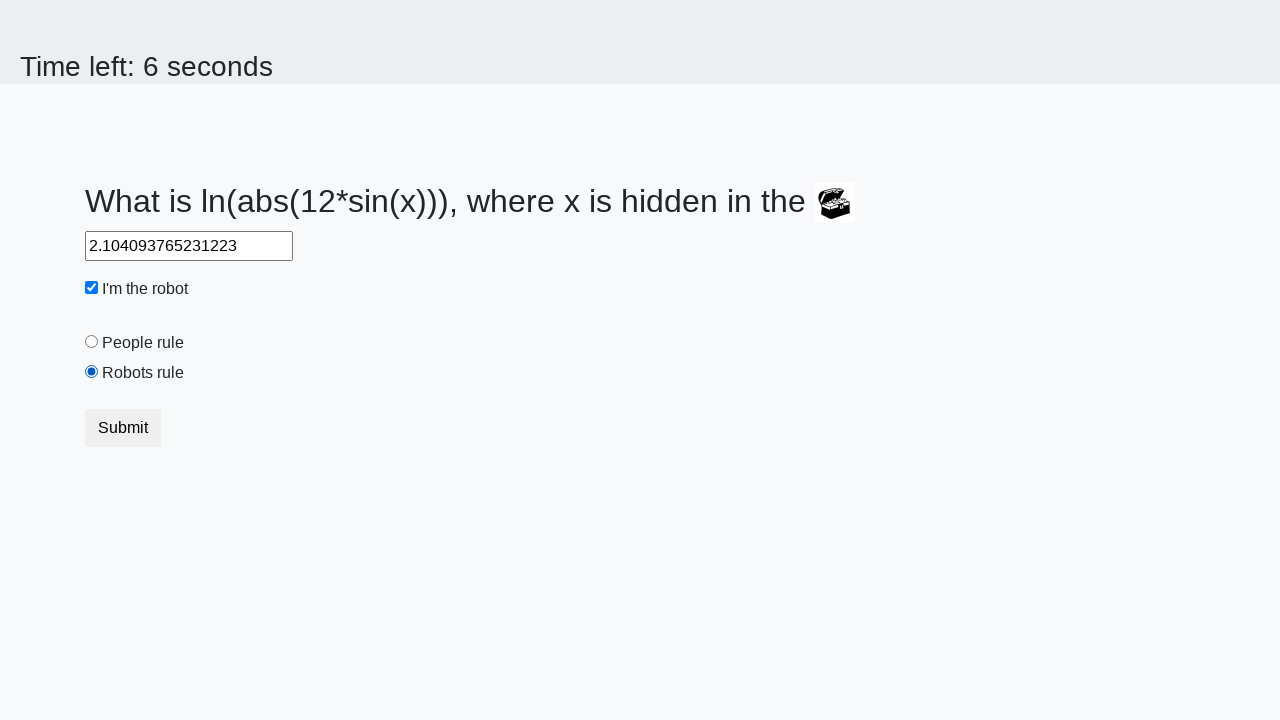

Clicked submit button at (123, 428) on button.btn.btn-default
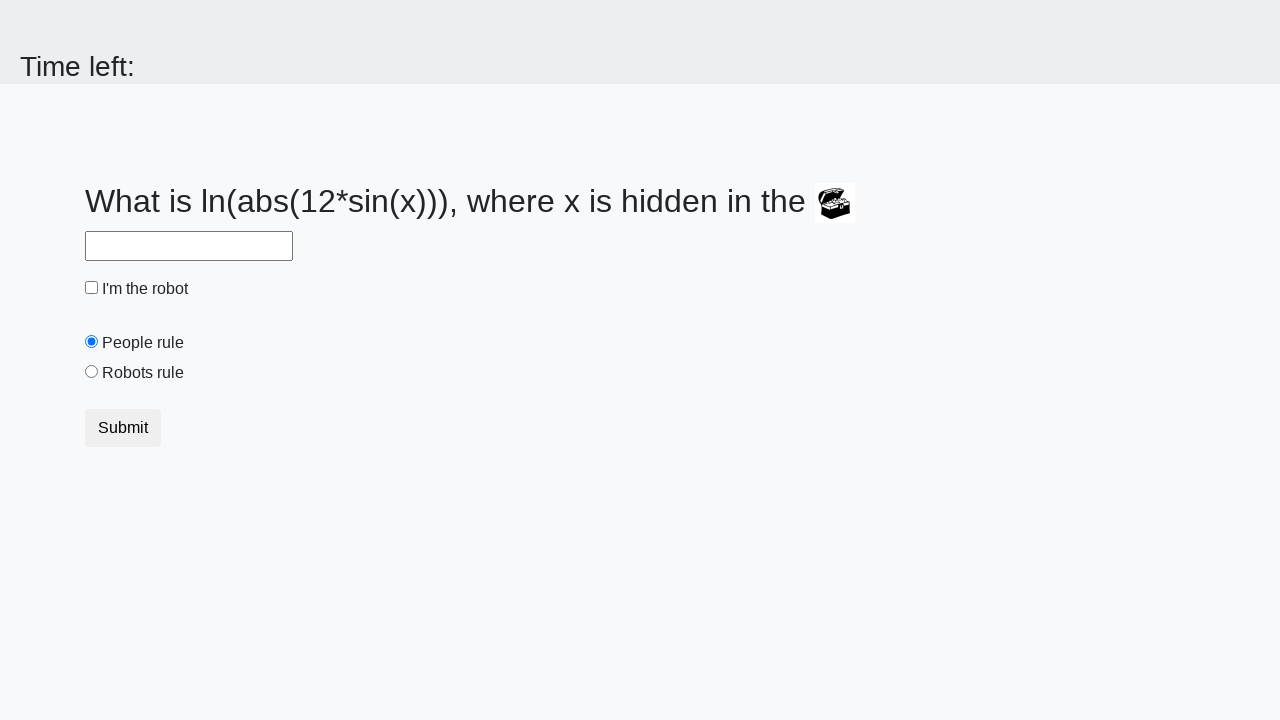

Set up dialog handler to accept alerts
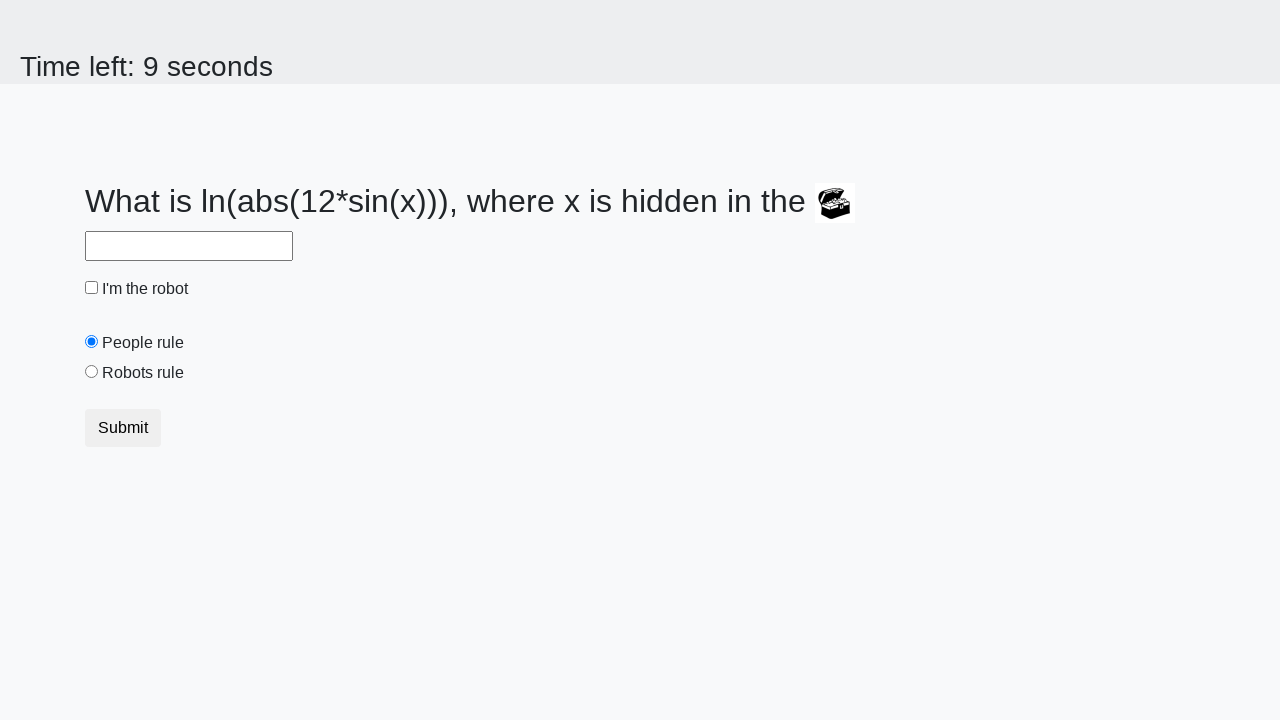

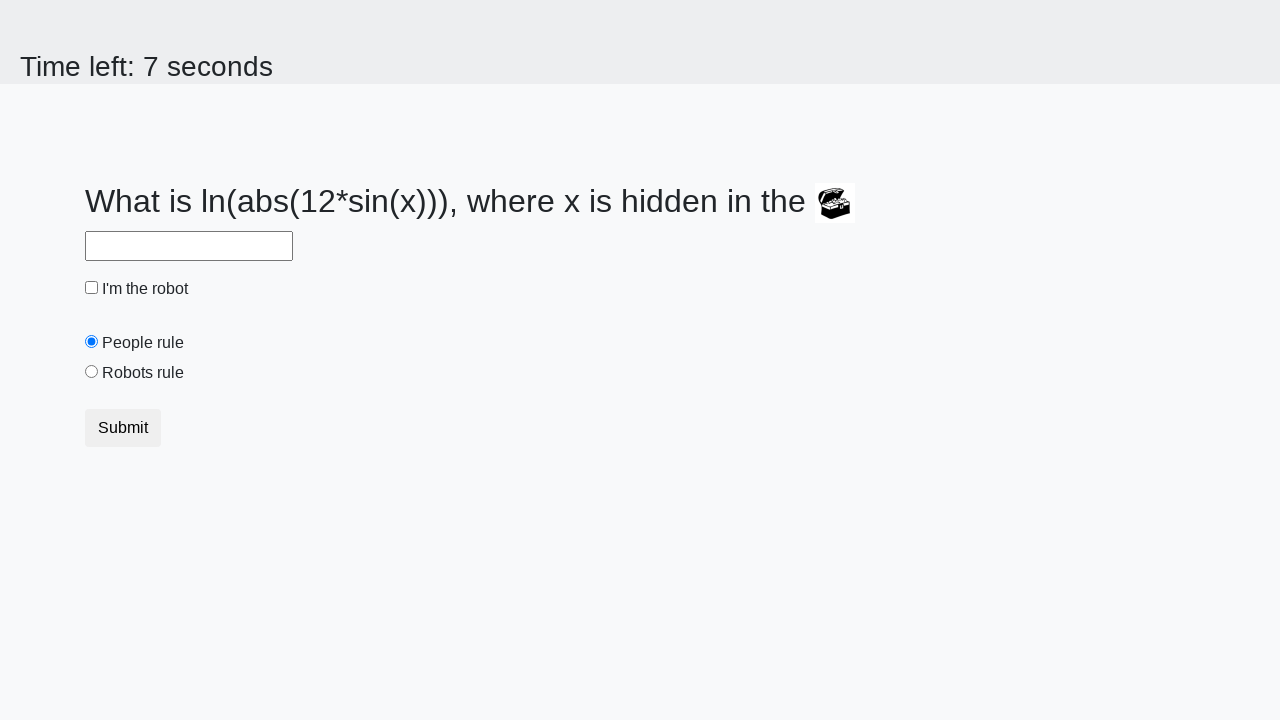